Validates that a mobile number with too many digits (11 digits) triggers validation error.

Starting URL: https://demoqa.com/automation-practice-form

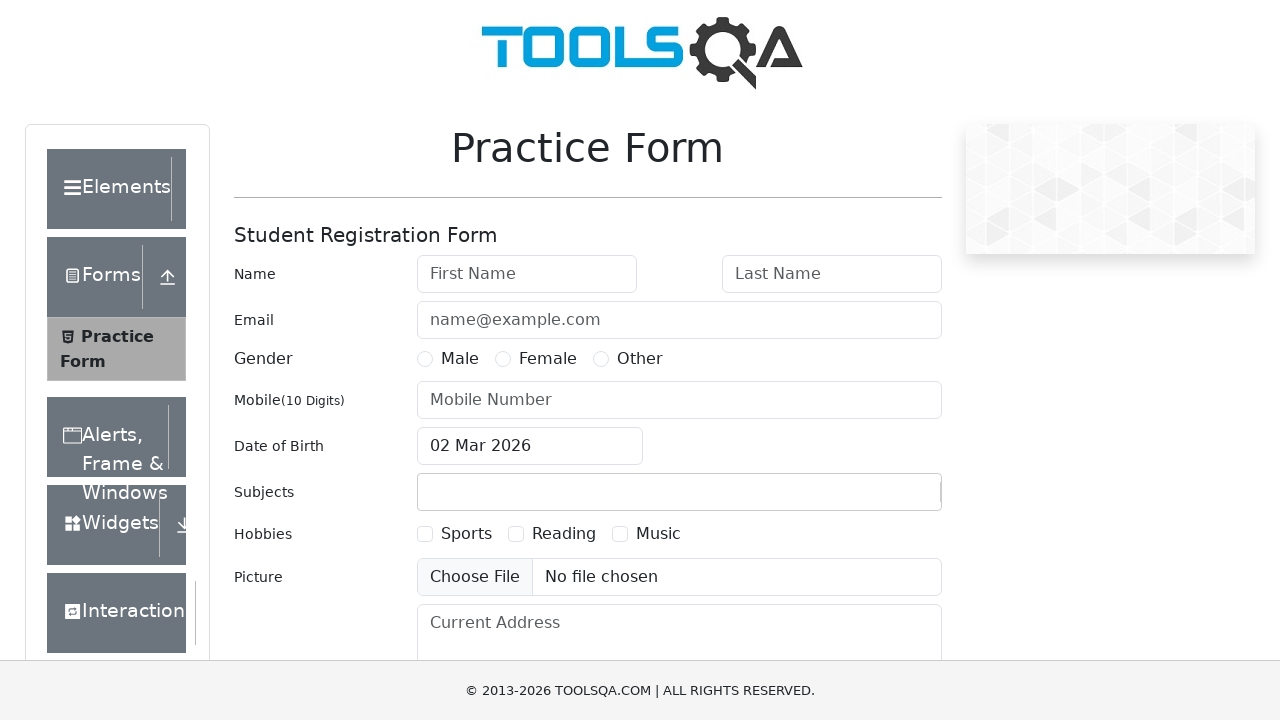

Filled mobile number field with 11 digits (12345678901) to test validation on #userNumber
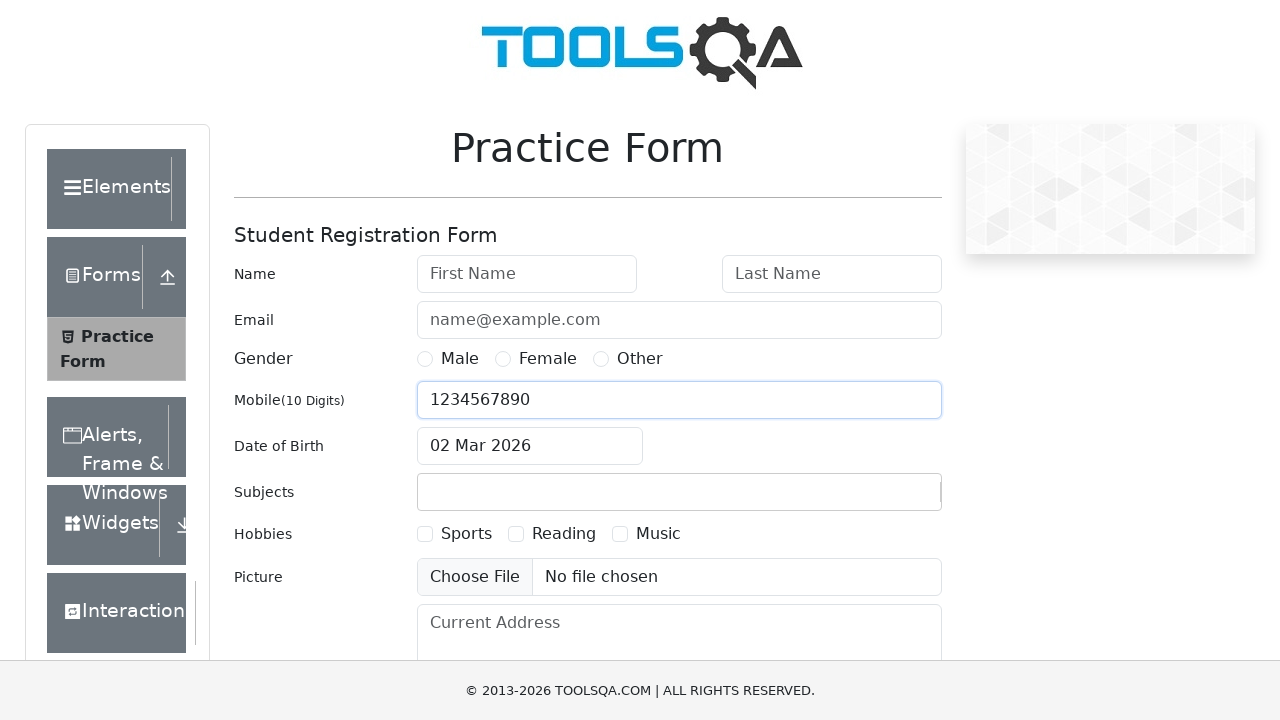

Scrolled submit button into view
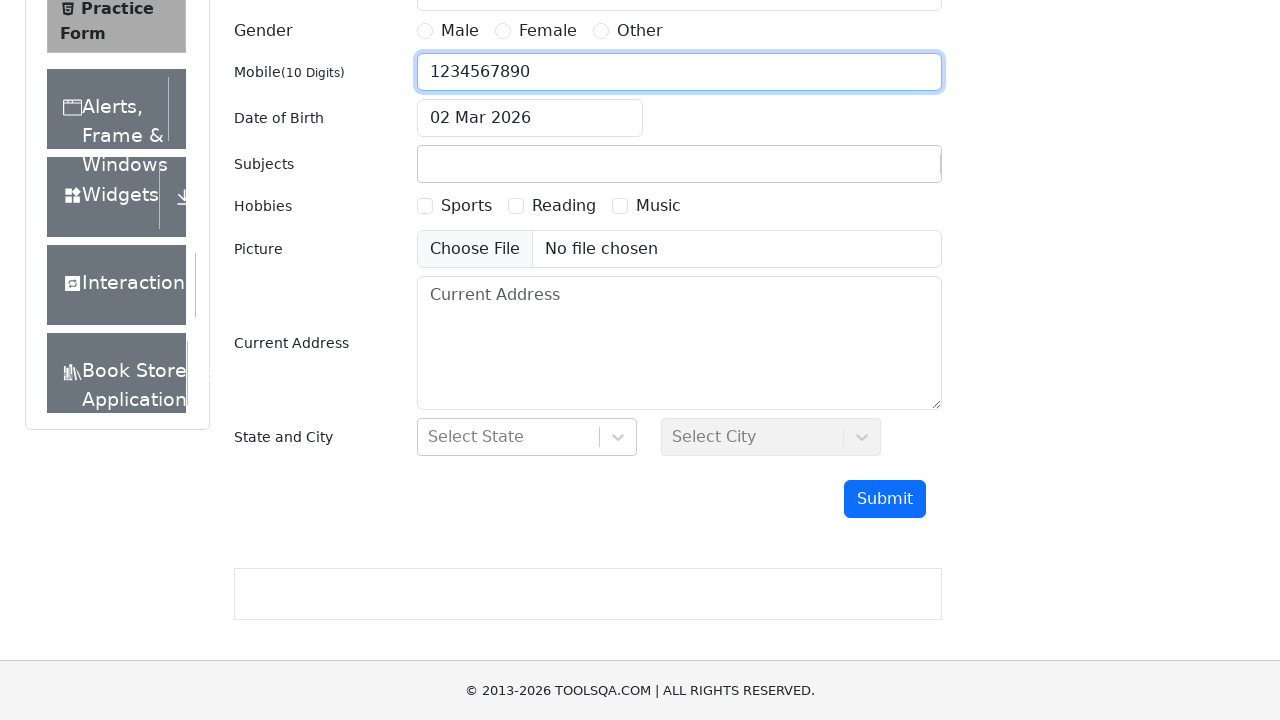

Clicked submit button to submit form at (885, 499) on #submit
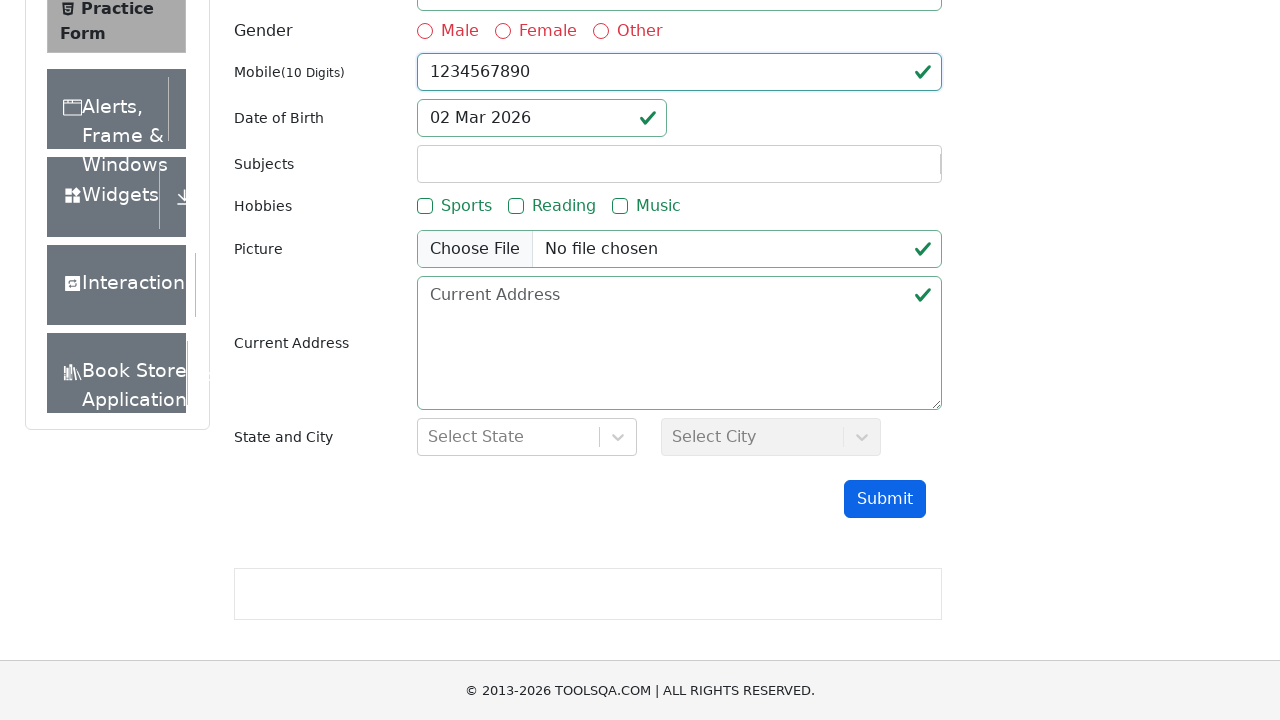

Waited 500ms for validation error to appear
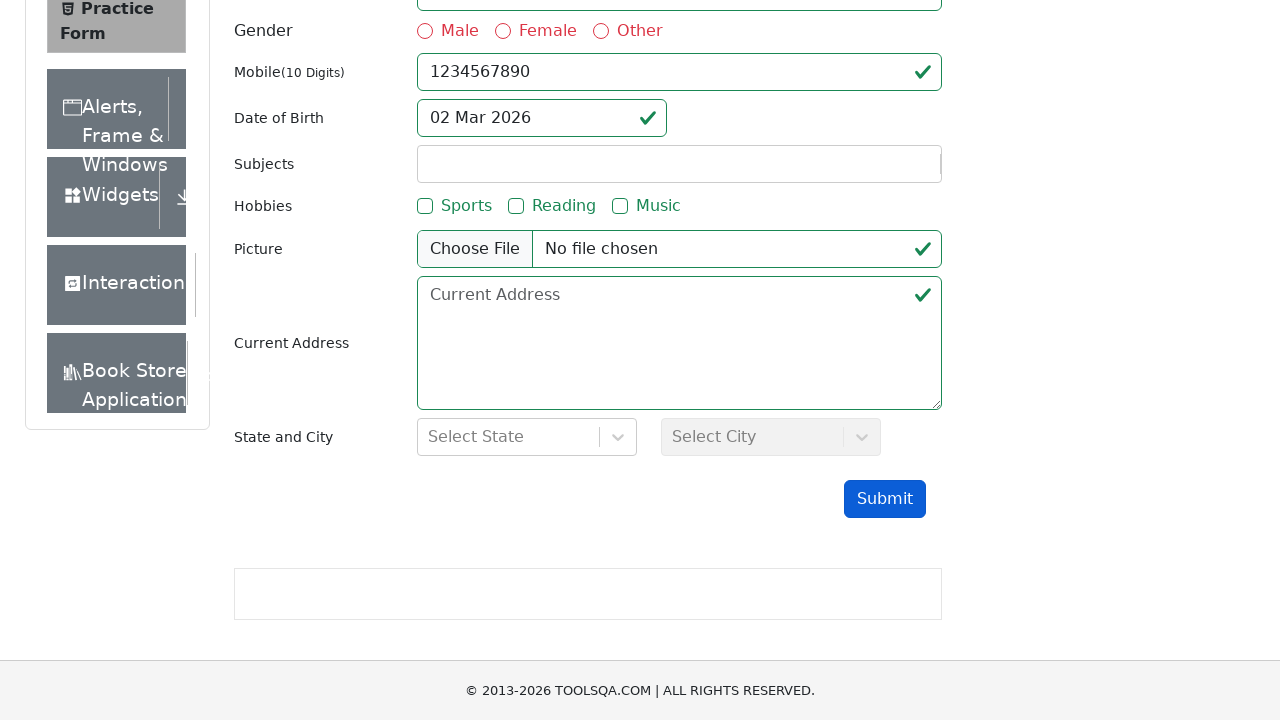

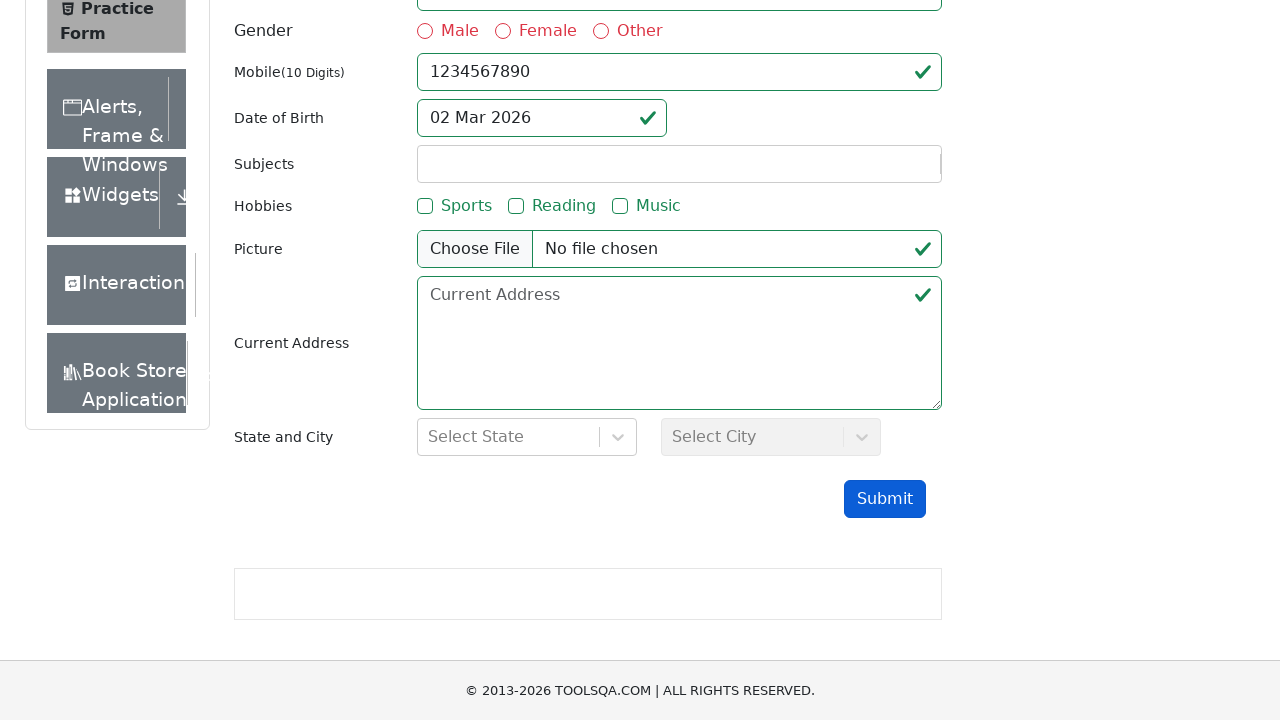